Tests browser window popup handling by navigating to UI Testing Concepts, then to Popups section, then Browser Windows, and clicking a button that opens a new window

Starting URL: https://demoapps.qspiders.com/

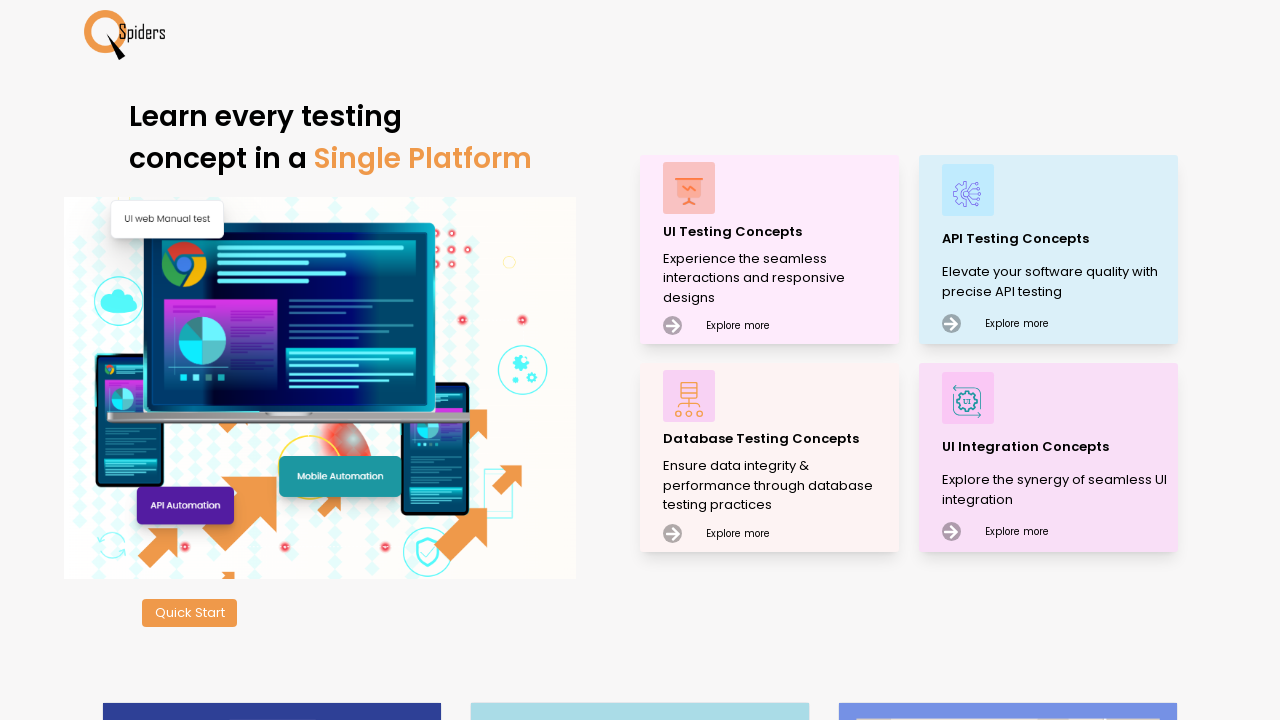

Clicked on 'UI Testing Concepts' link at (778, 232) on xpath=//p[text()='UI Testing Concepts']
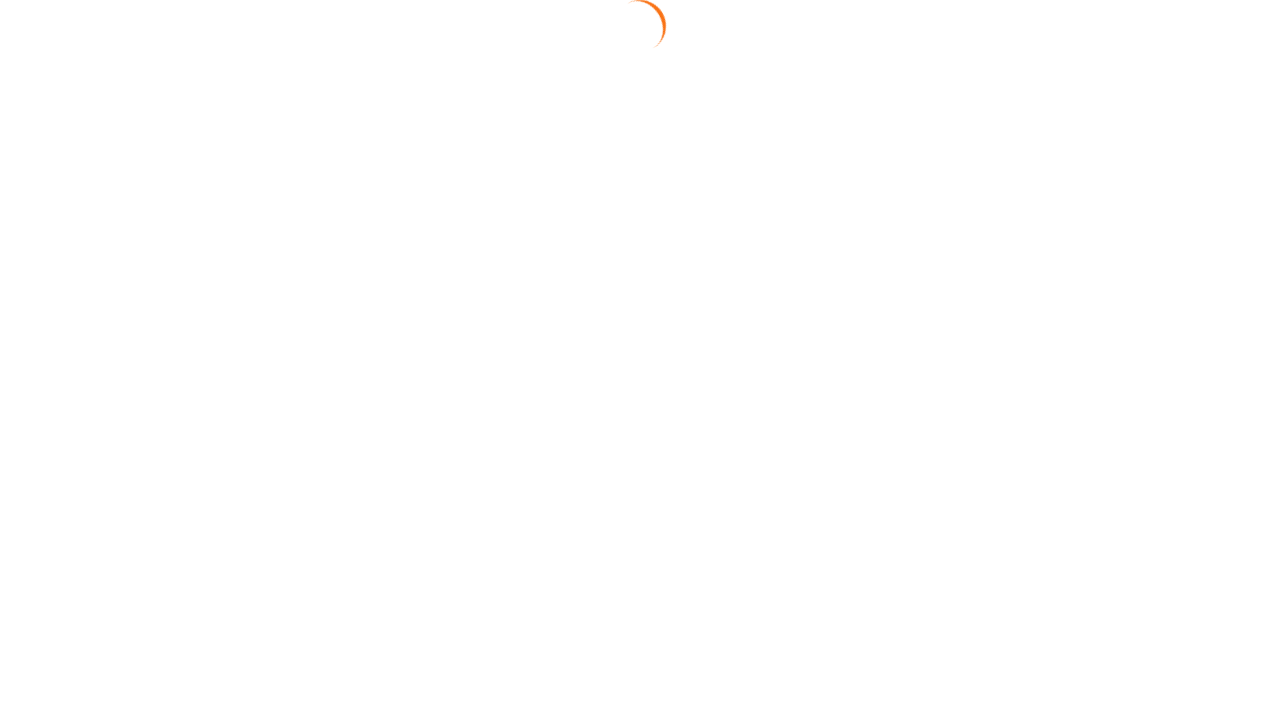

Clicked on 'Popups' section at (42, 520) on xpath=//section[text()='Popups']
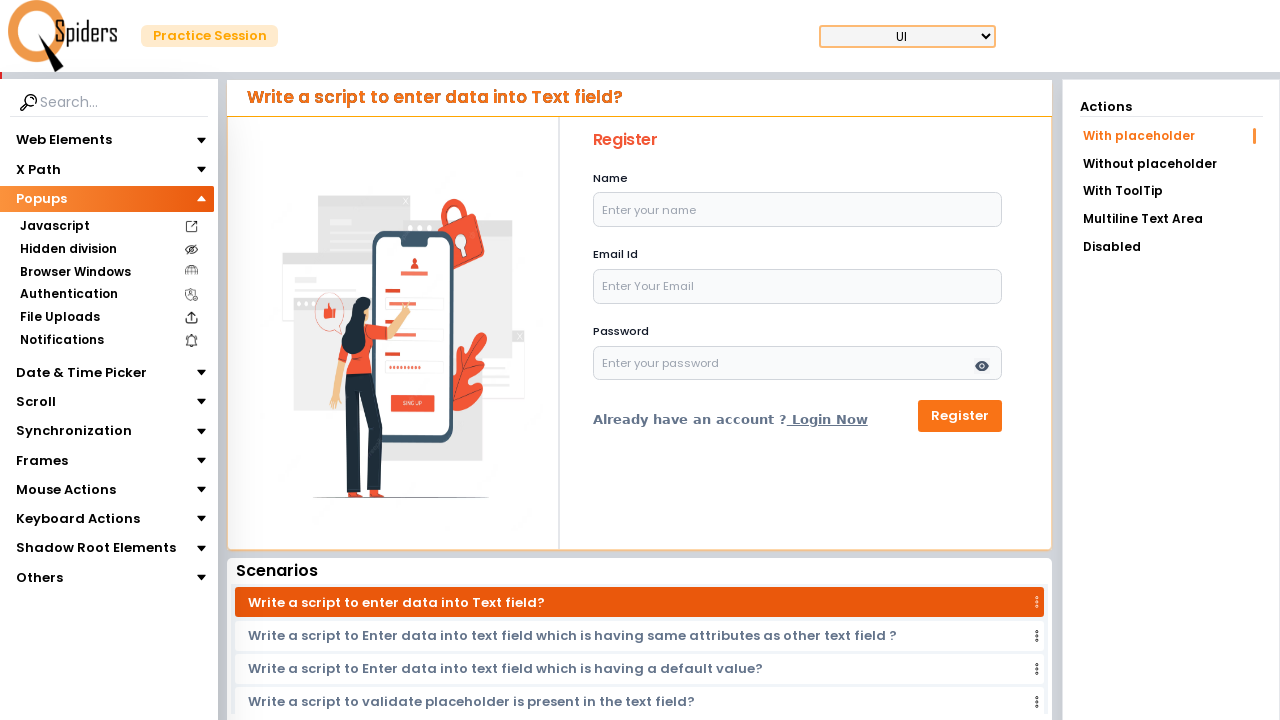

Clicked on 'Browser Windows' section at (75, 272) on xpath=//section[text()='Browser Windows']
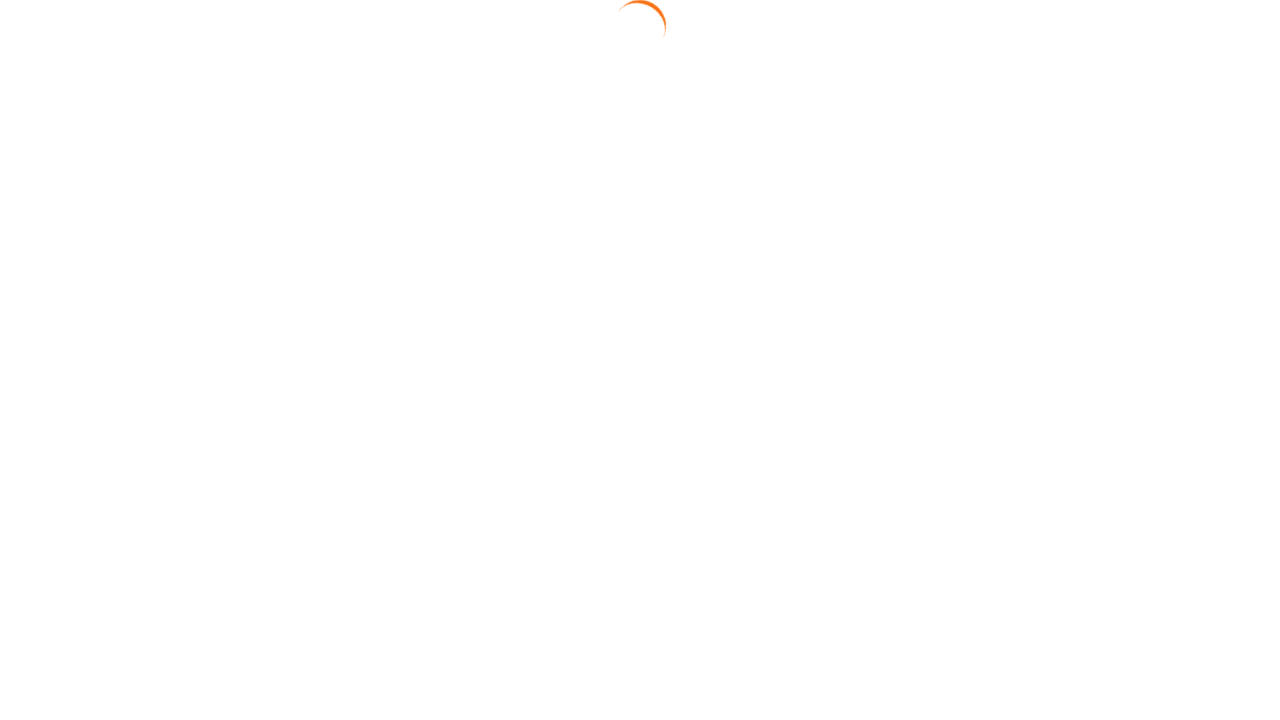

Clicked button next to 'Laptop' heading to open new window at (718, 379) on xpath=//h2[text()='Laptop']/following-sibling::button
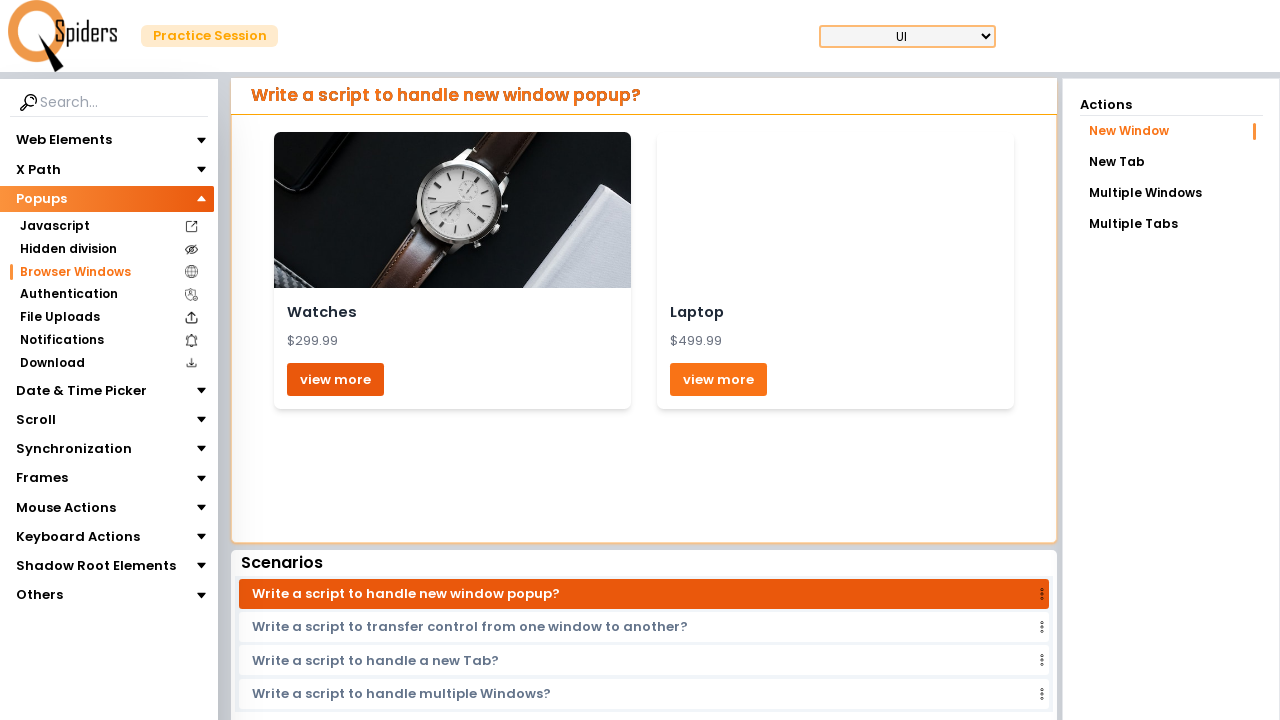

New browser window opened and captured
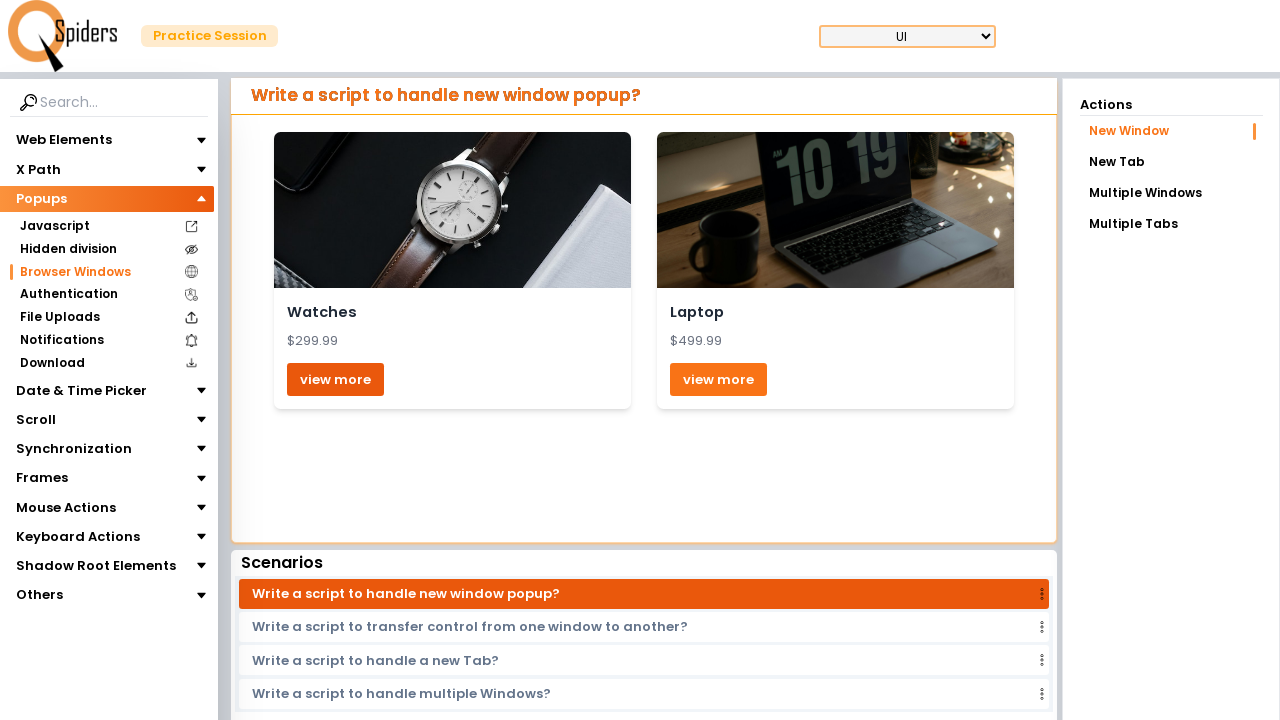

New page loaded completely
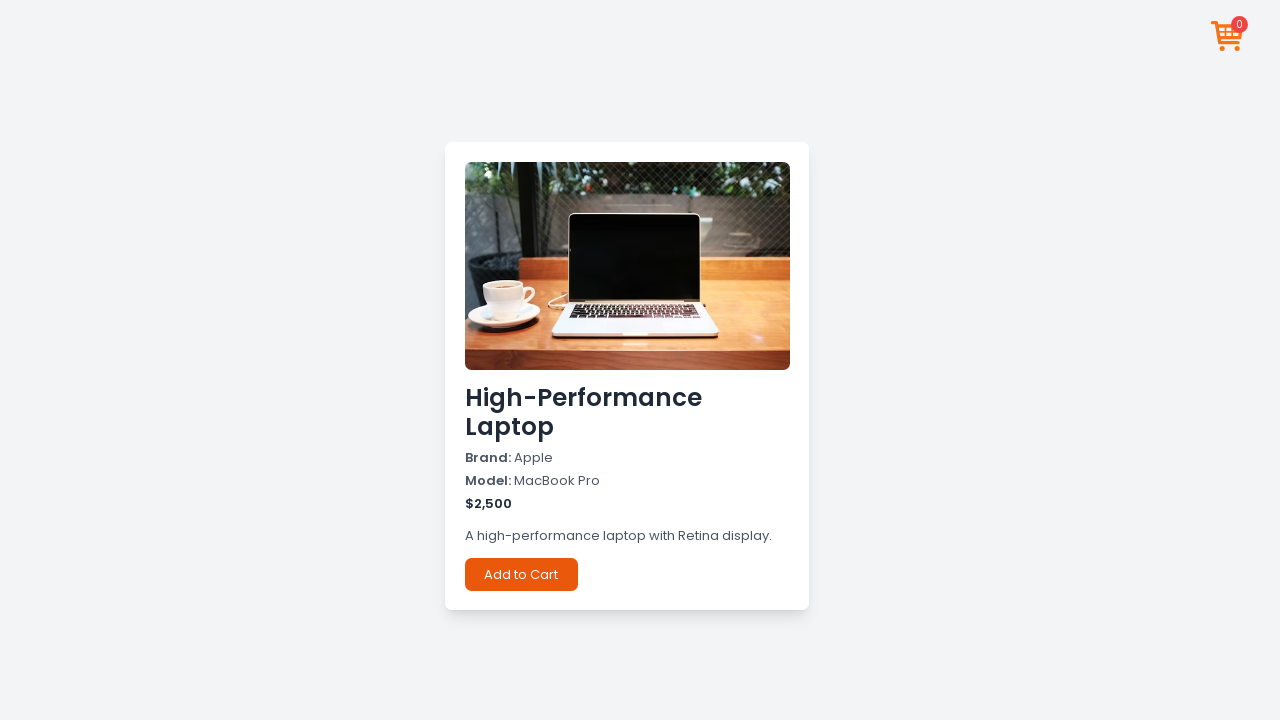

Retrieved titles of all open pages in context
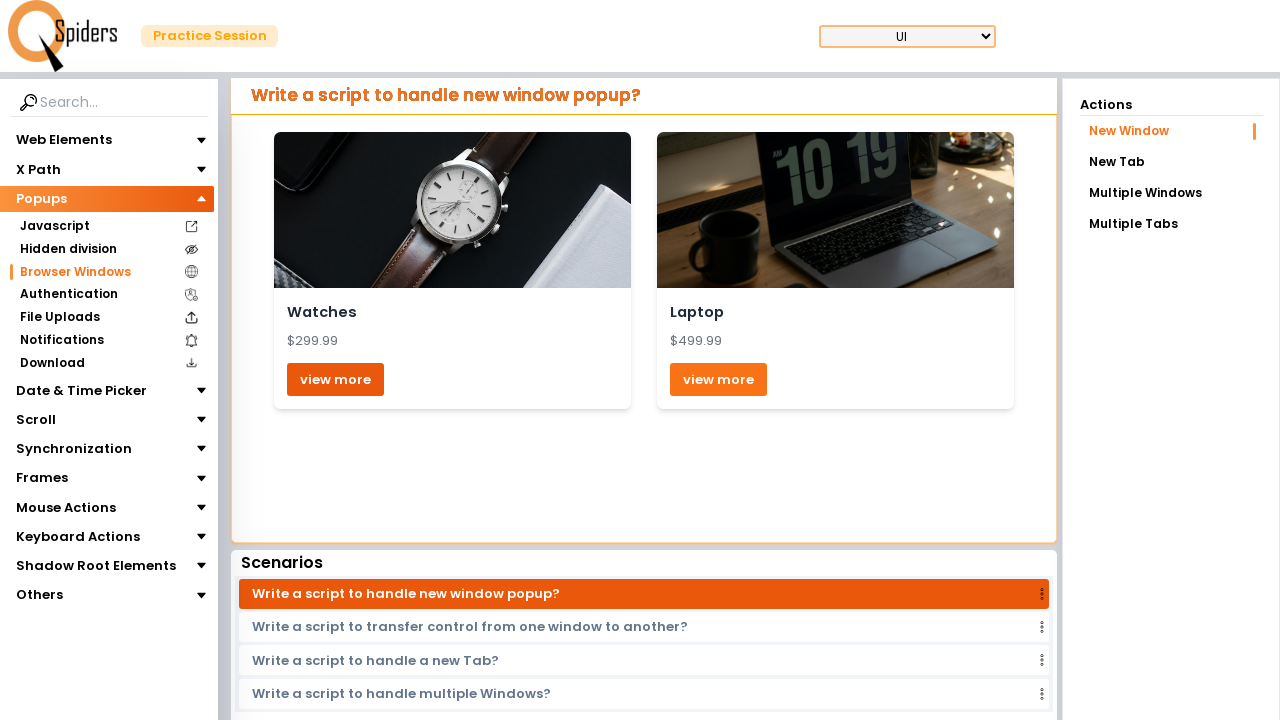

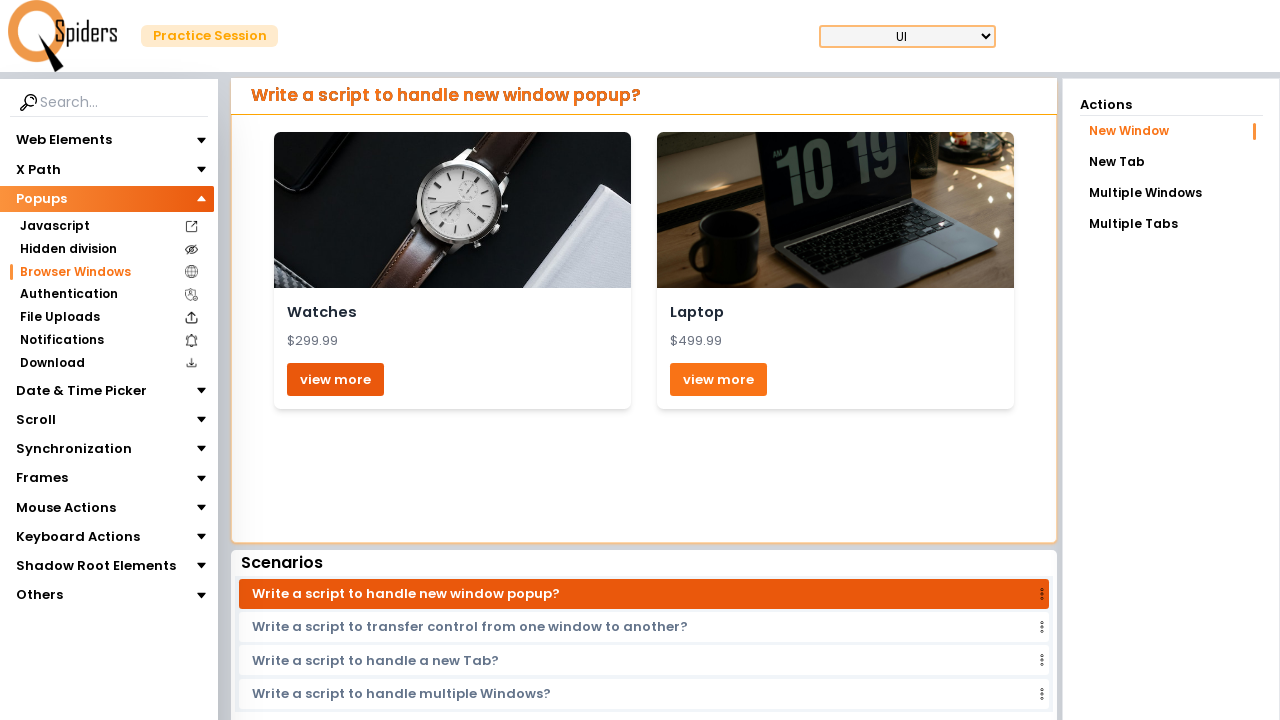